Tests keyboard events functionality by typing text into a textarea, selecting all text, moving cursor, copying content, and pasting it back.

Starting URL: https://dineshvelhal.github.io/testautomation-playground/keyboard_events.html

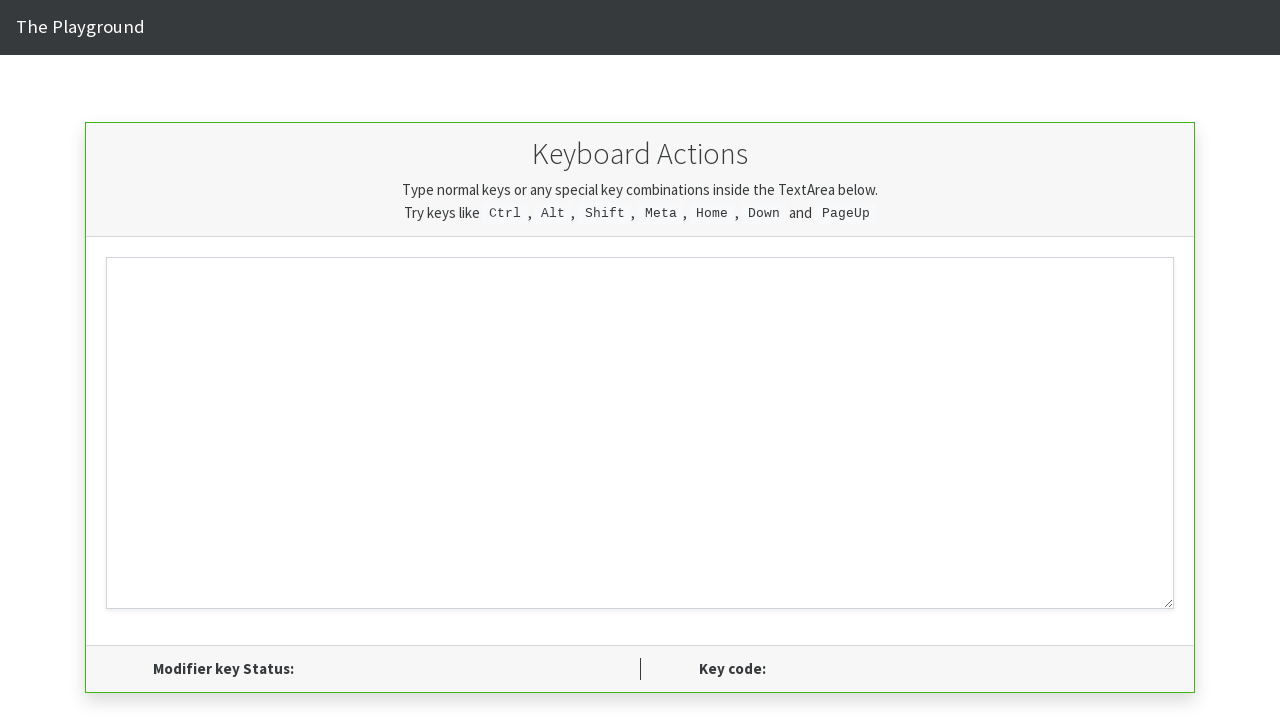

Navigated to keyboard events test page
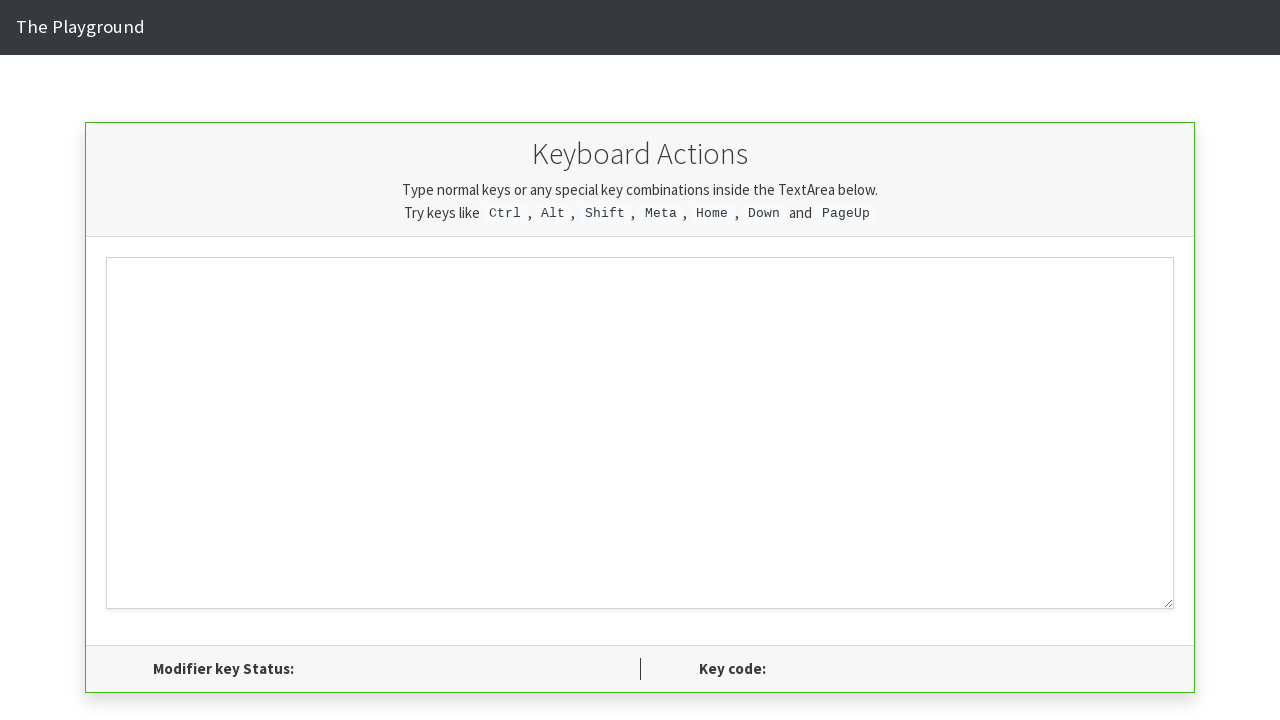

Located textarea element
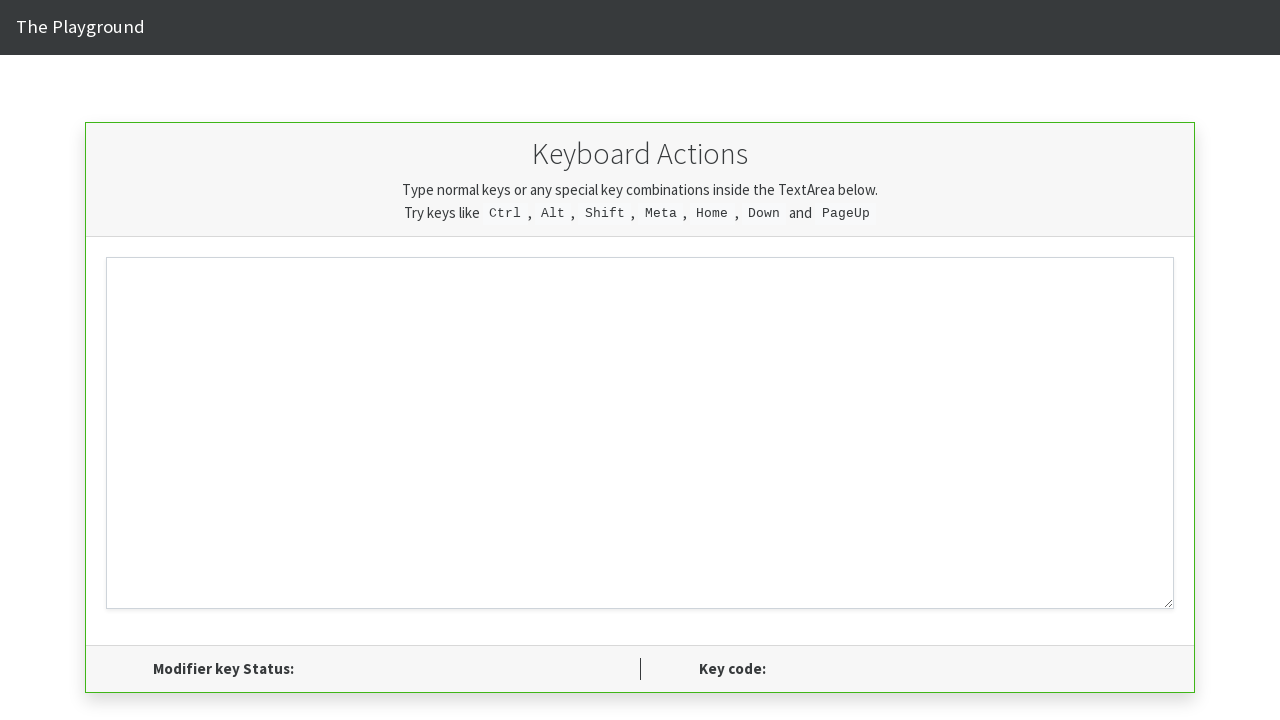

Typed 'Hello World!' into textarea on xpath=//textarea
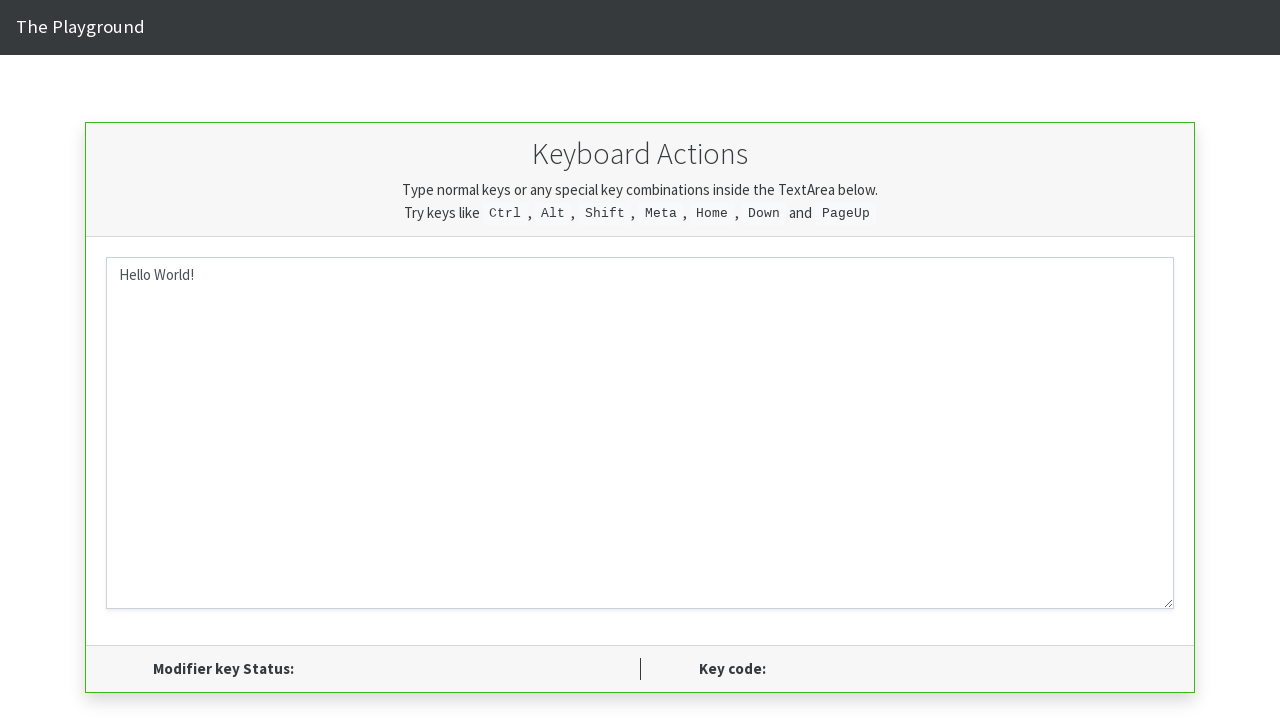

Selected all text in textarea using Ctrl+A on xpath=//textarea
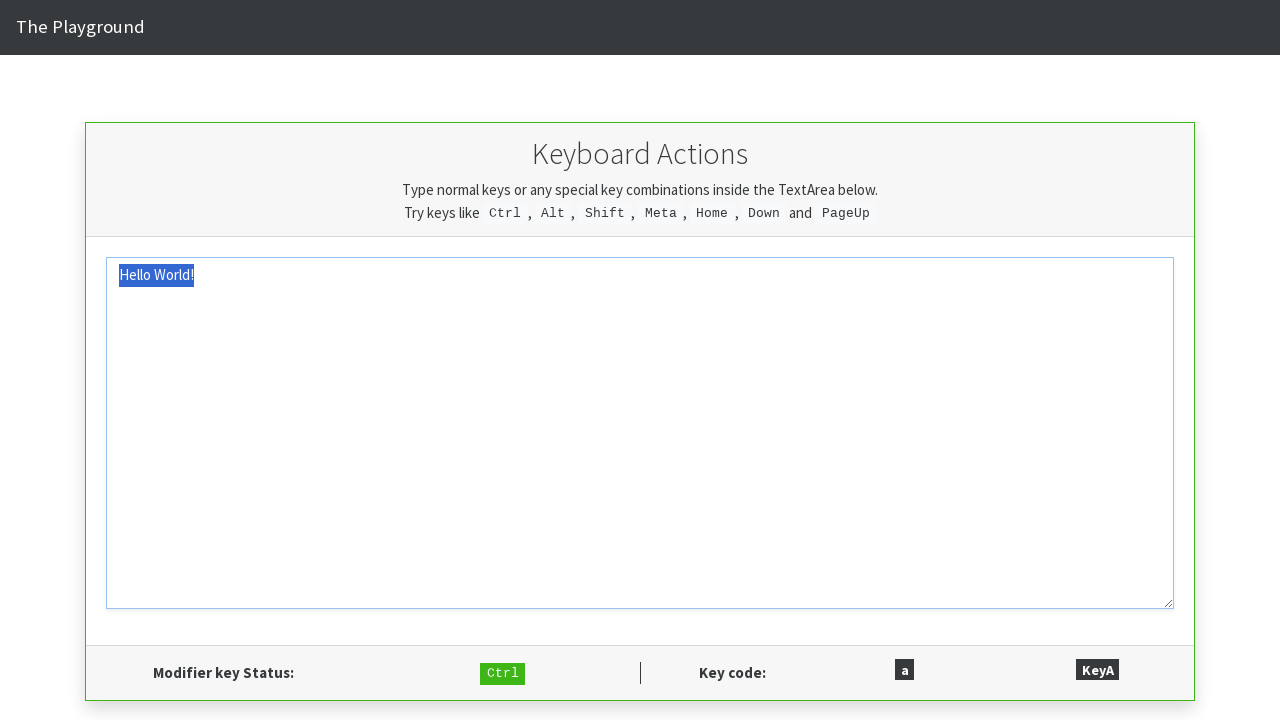

Moved cursor right with ArrowRight key on xpath=//textarea
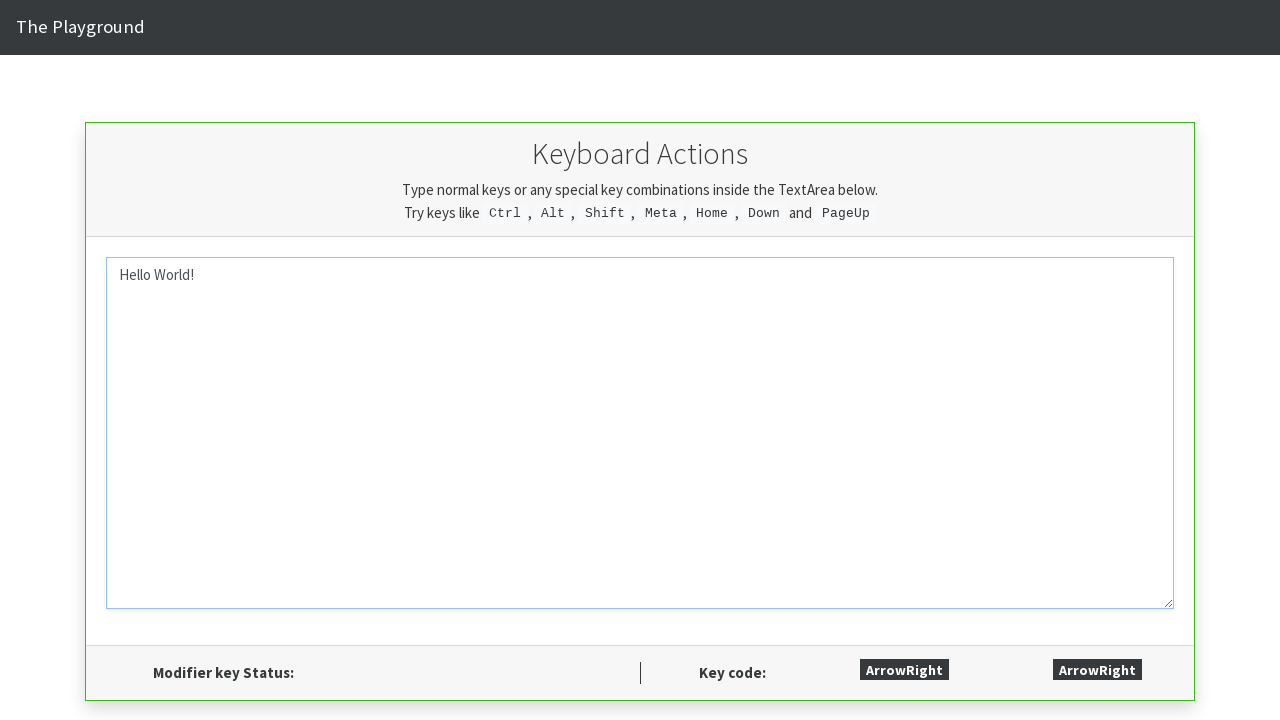

Added space after cursor position on xpath=//textarea
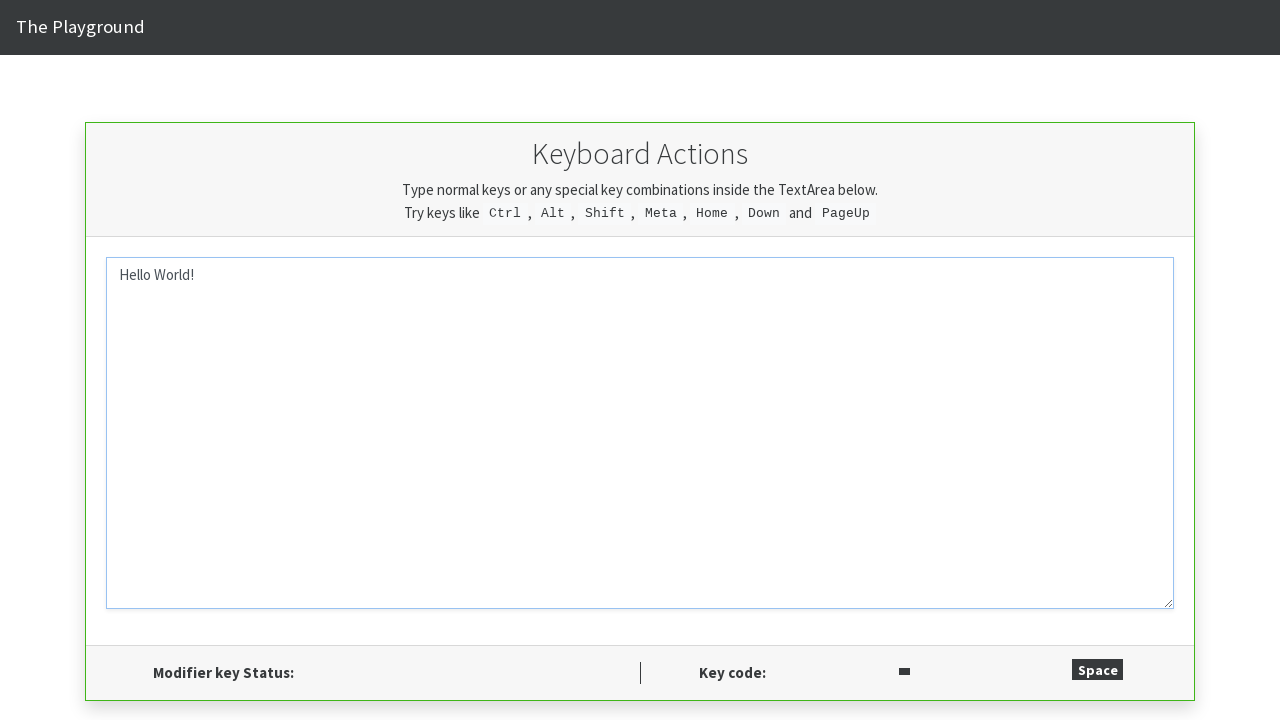

Copied text using Ctrl+C on xpath=//textarea
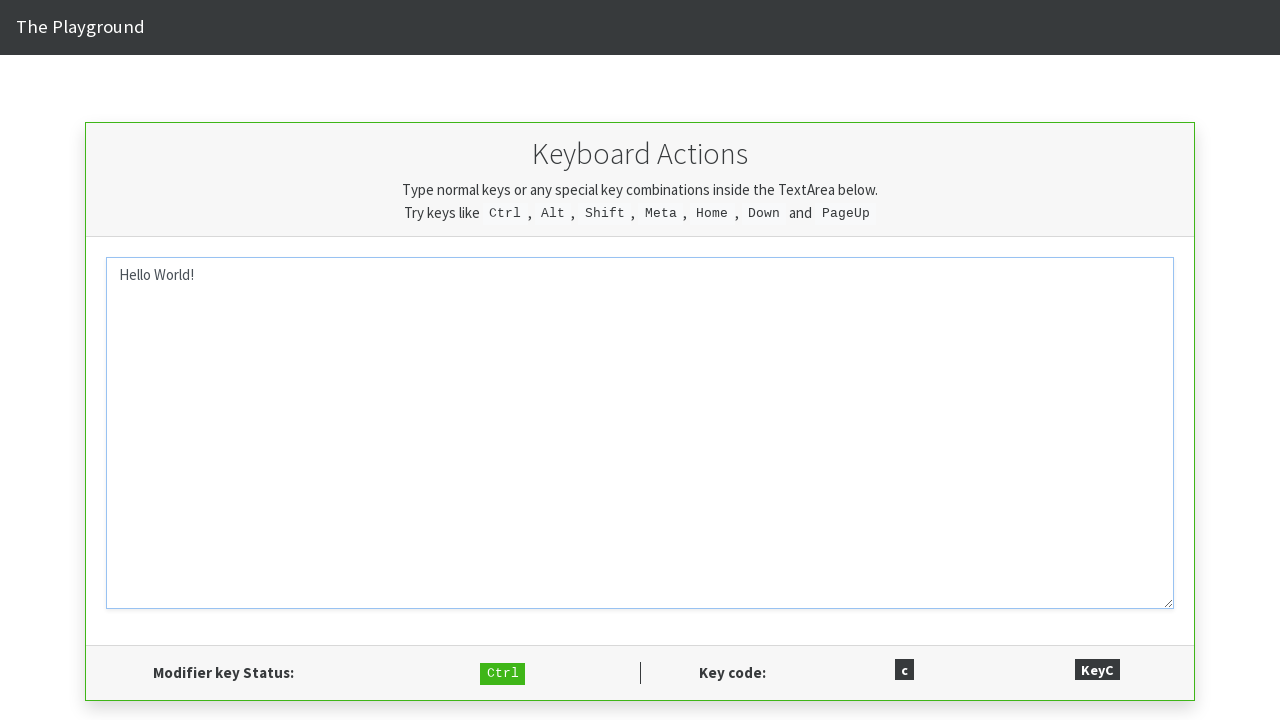

Pasted copied text using Ctrl+V on xpath=//textarea
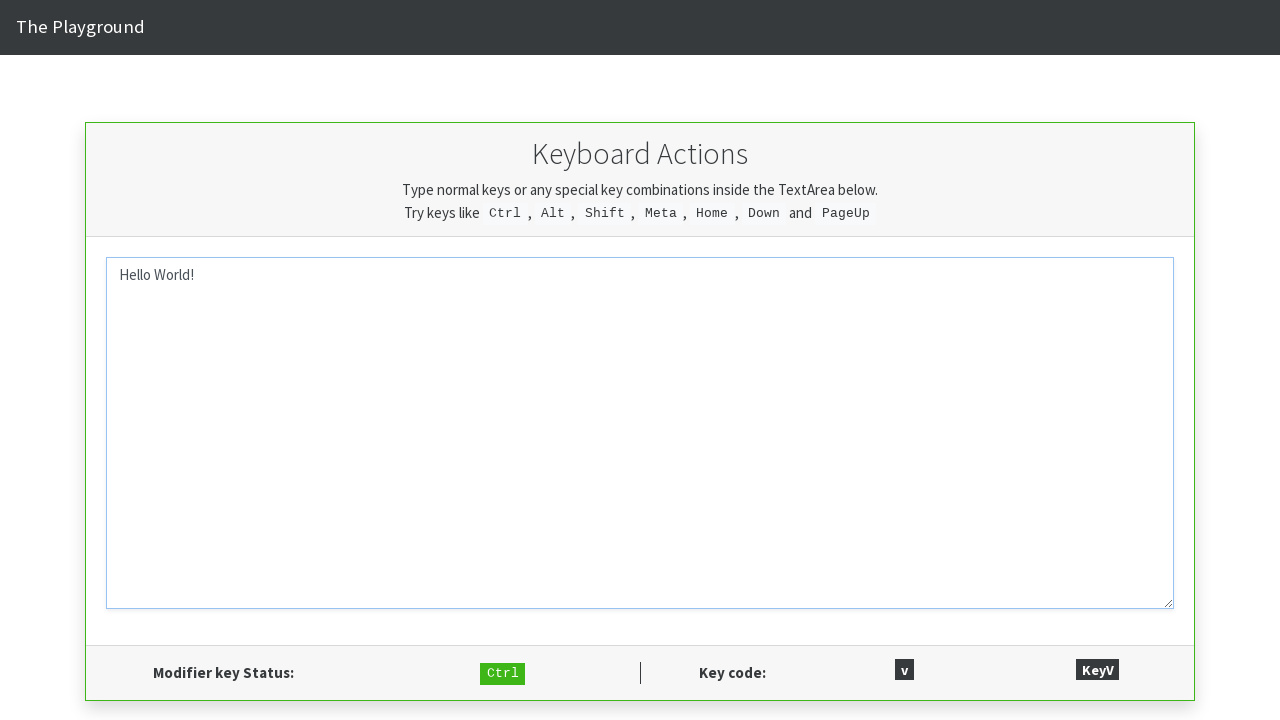

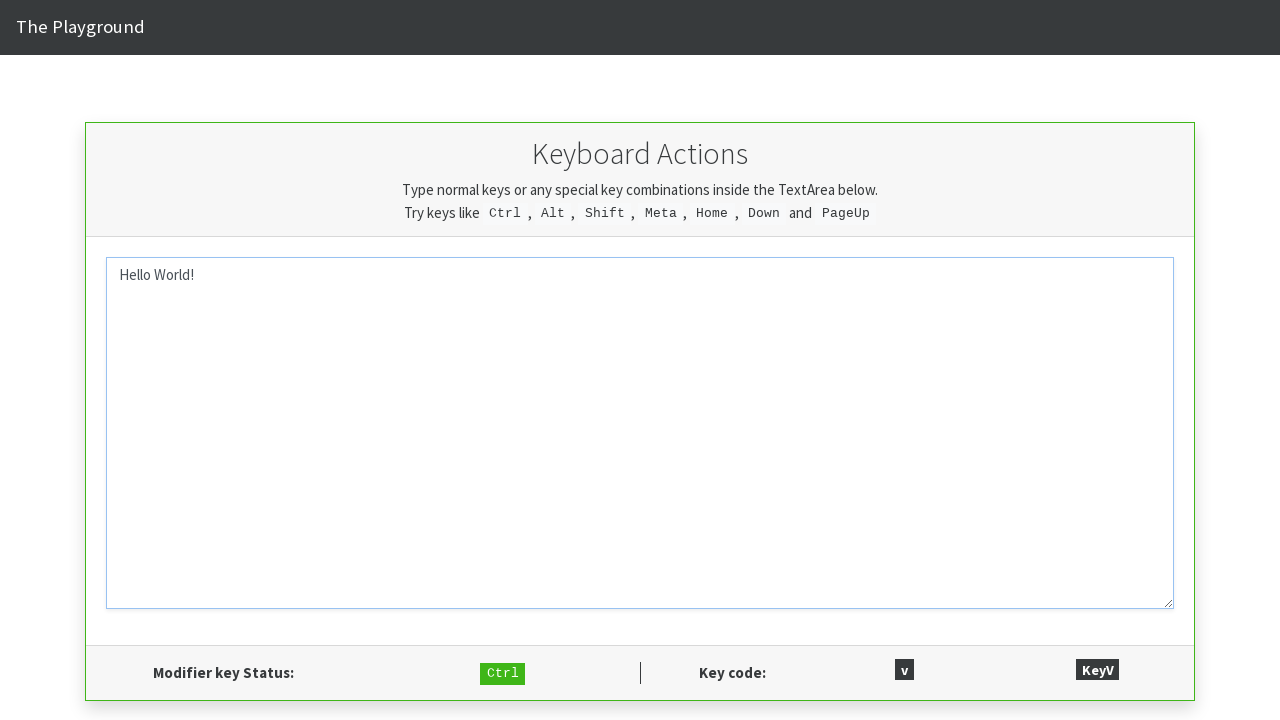